Tests drag and drop functionality by dragging element A to element B and verifying they swap positions.

Starting URL: https://the-internet.herokuapp.com/

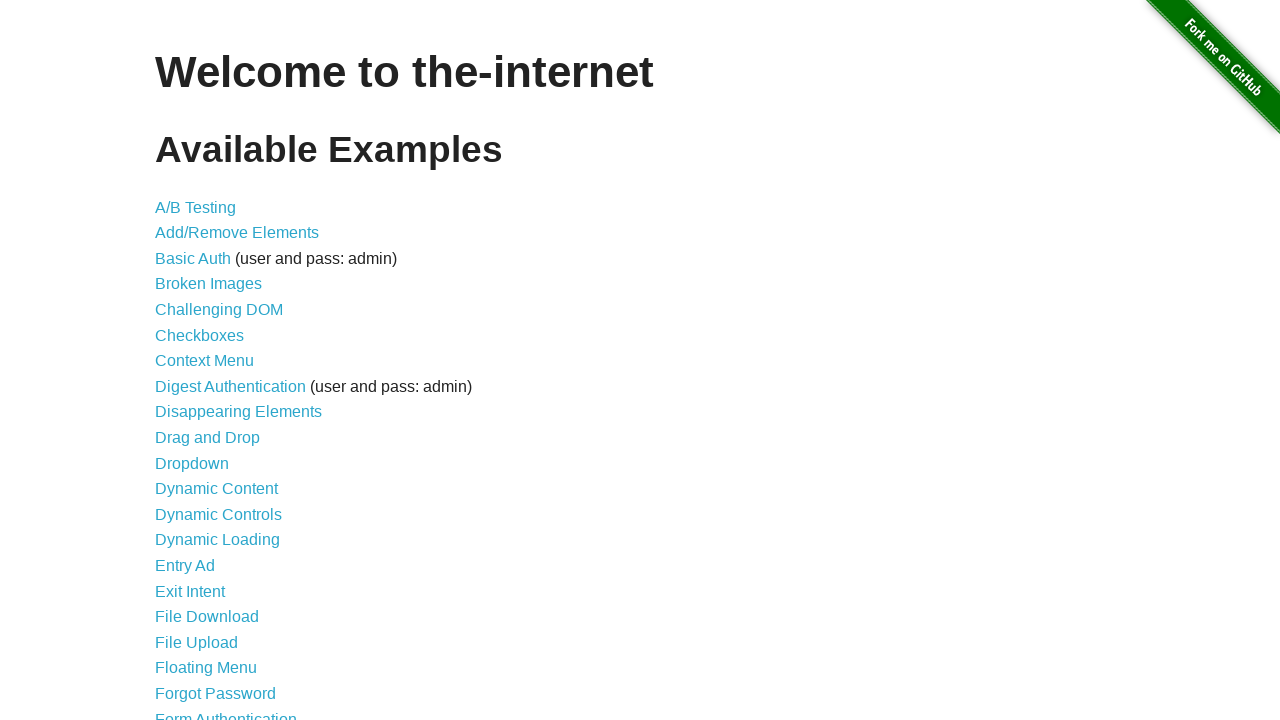

Clicked on Drag and Drop link at (208, 438) on internal:role=link[name="Drag and Drop"i]
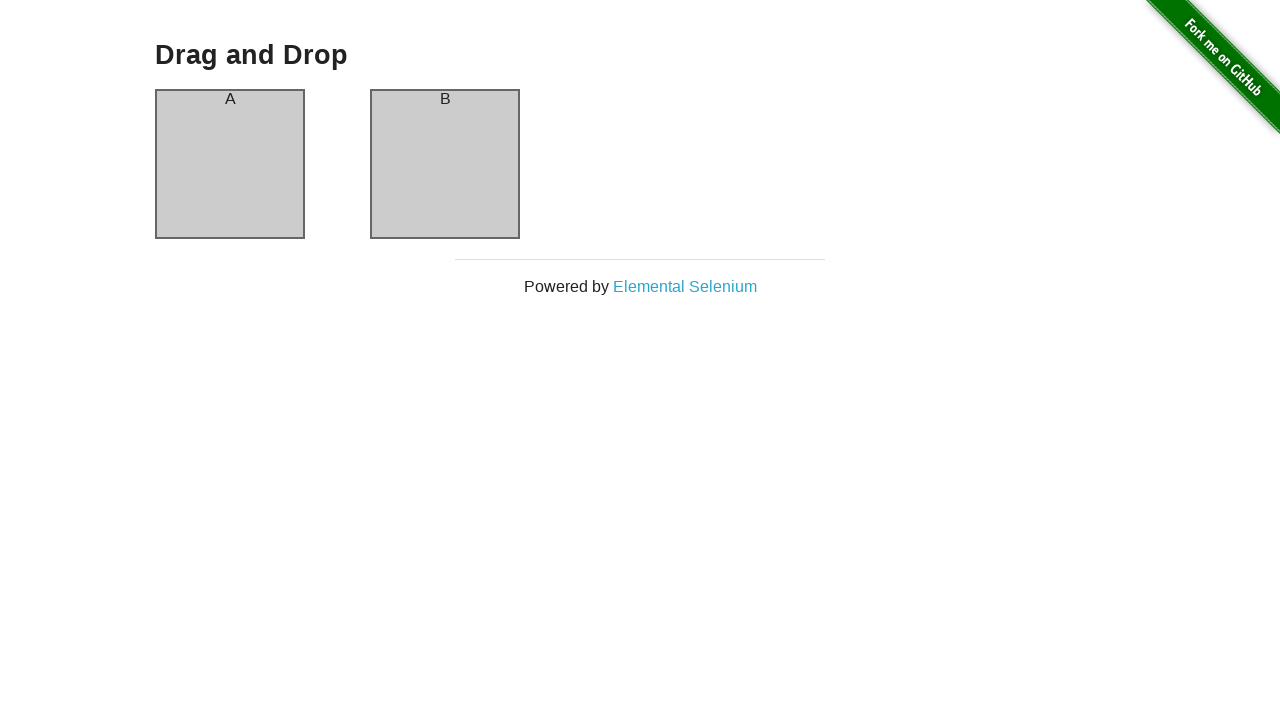

Drag and Drop page heading verified and loaded
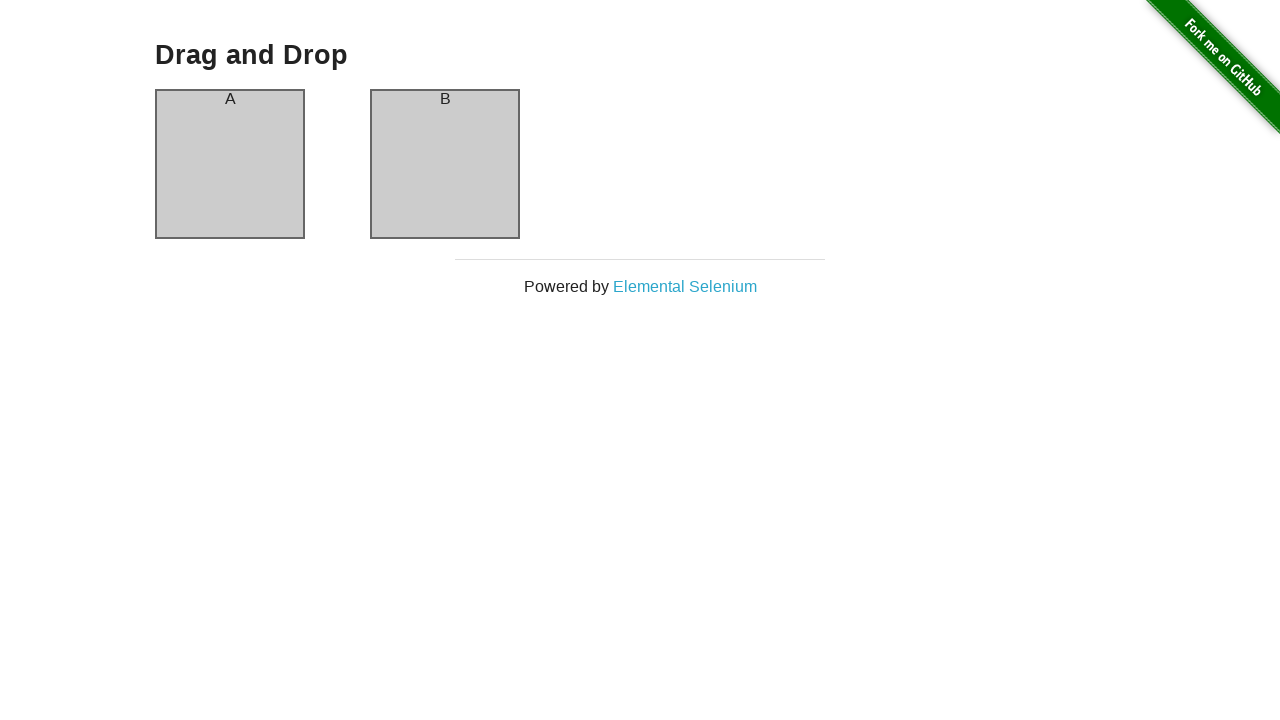

Located source element (Column A)
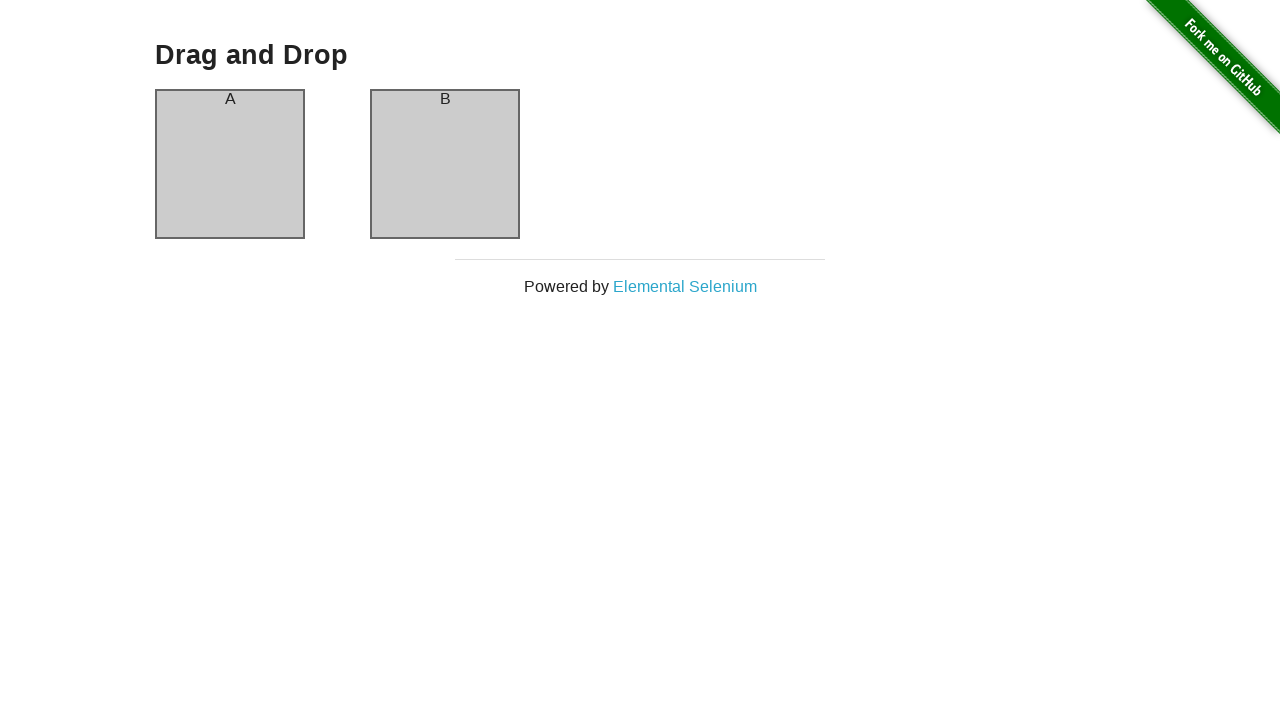

Located target element (Column B)
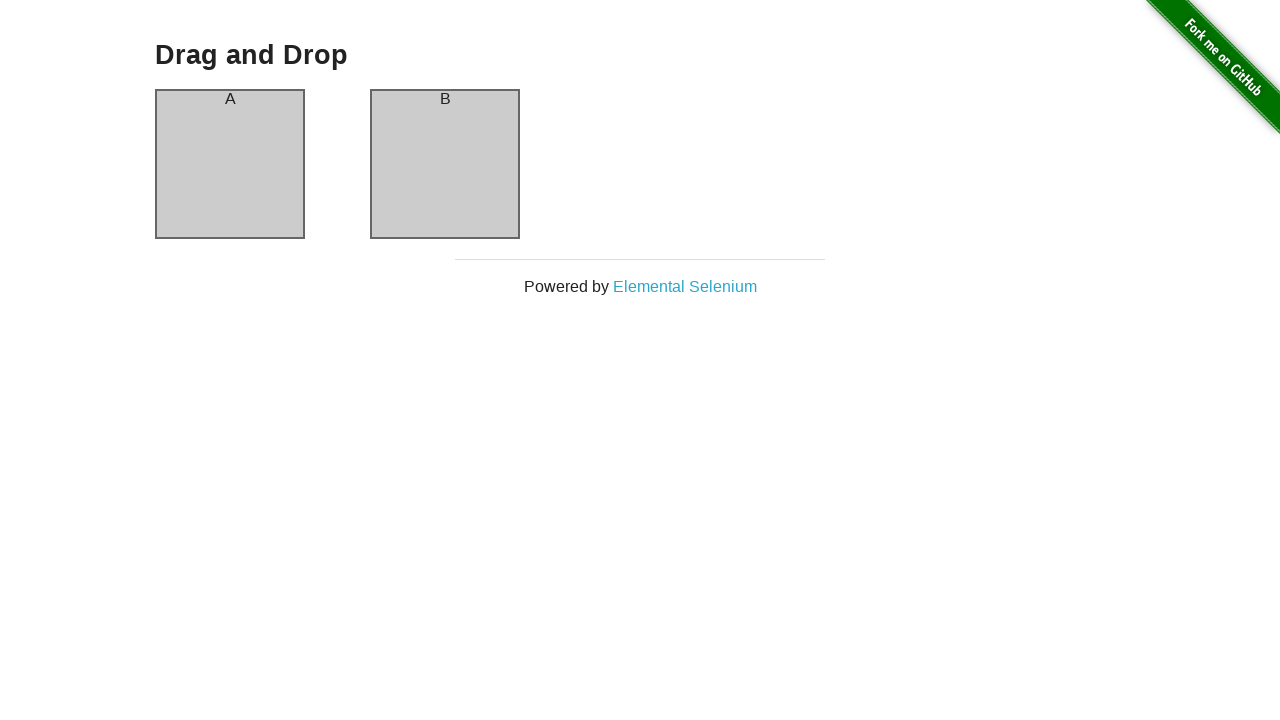

Dragged Column A to Column B - elements swapped positions at (445, 164)
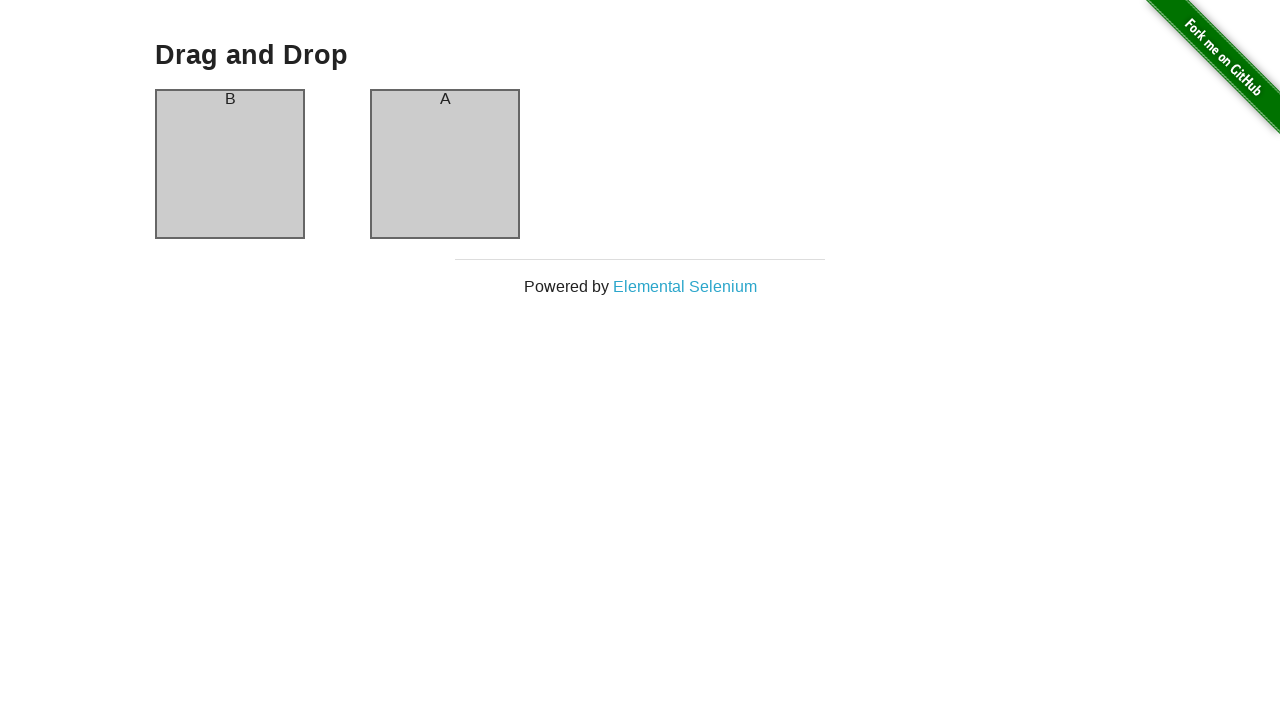

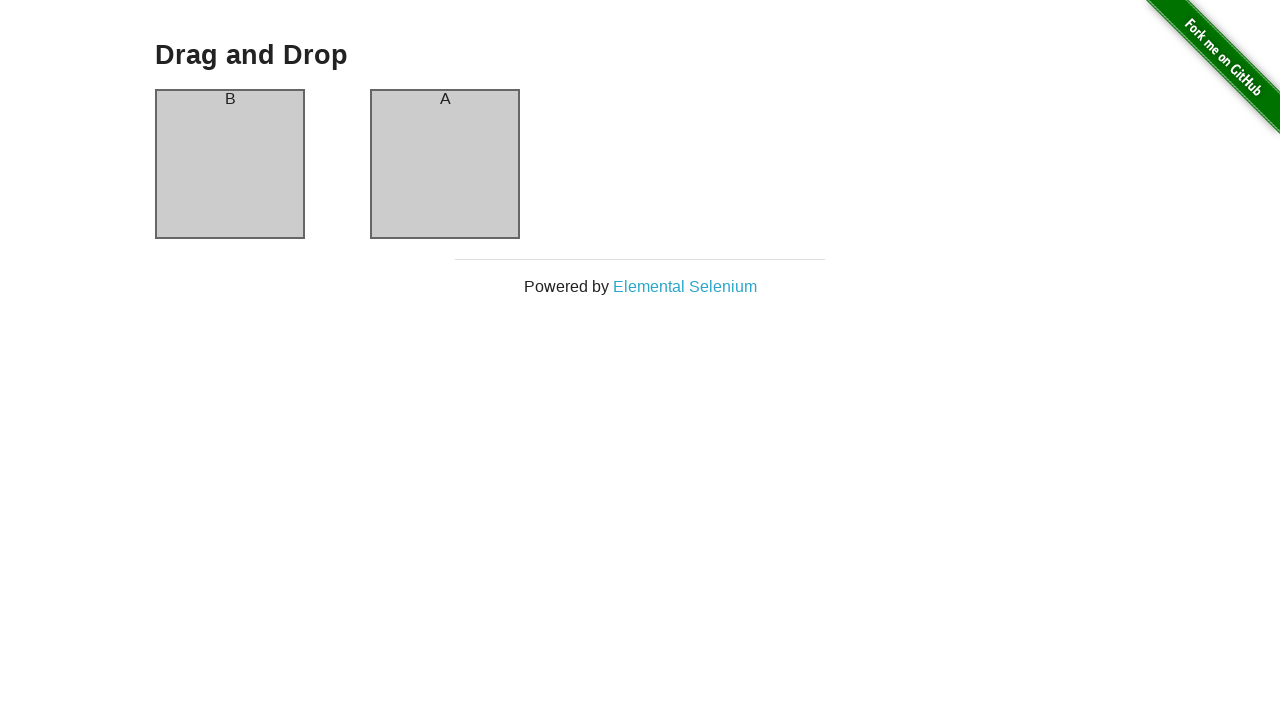